Tests dynamic table interaction by locating a row with a specific name ("Will") and clicking the associated checkbox in that row.

Starting URL: https://testuserautomation.github.io/WebTable/

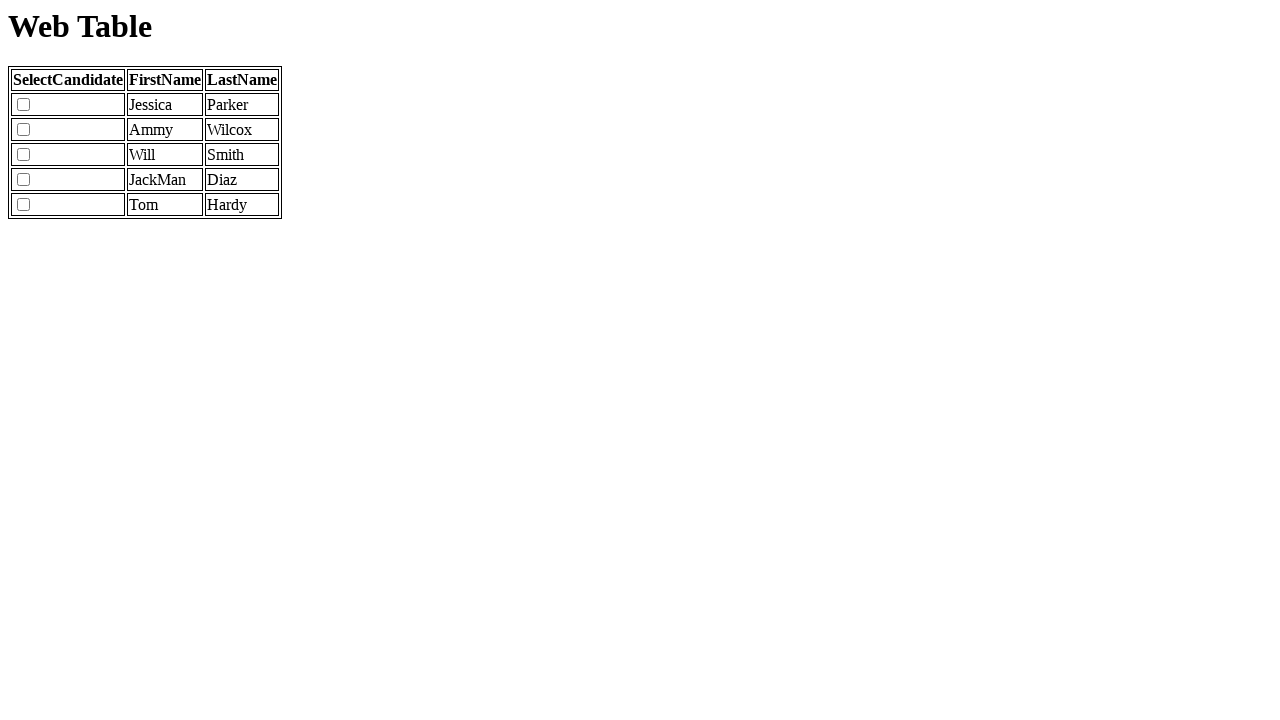

Waited for table to load
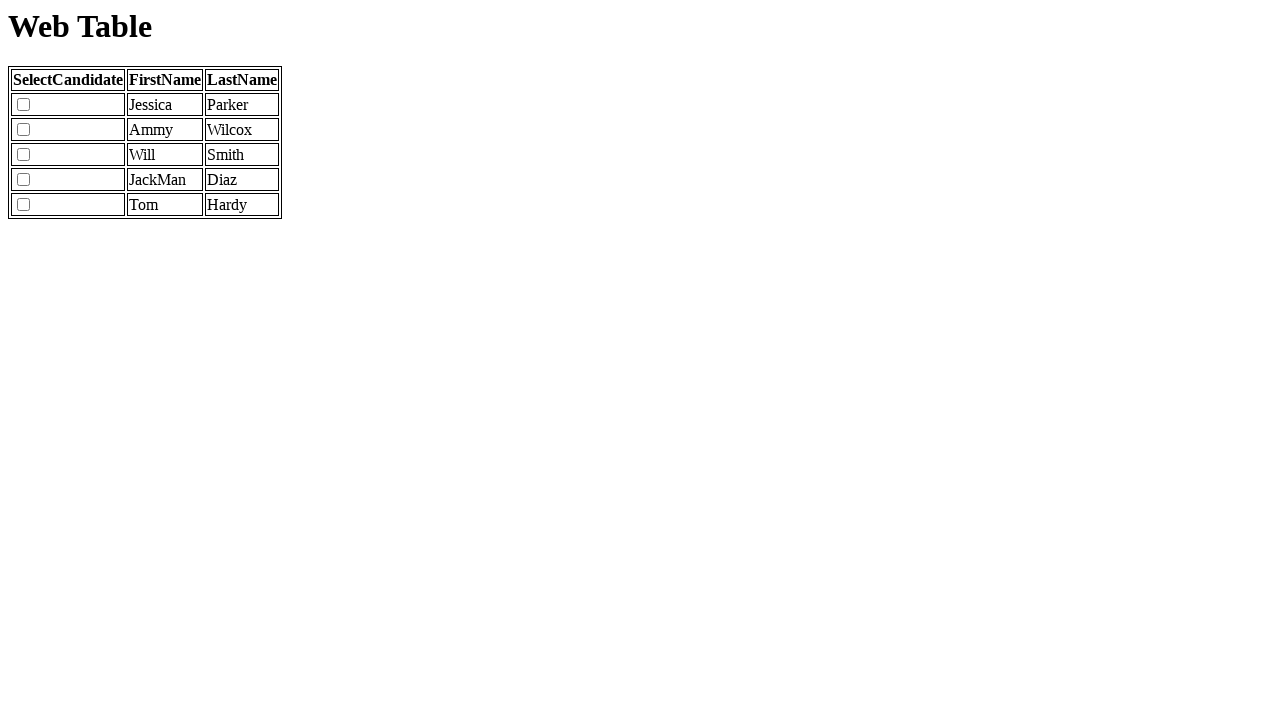

Located all first name cells in the table
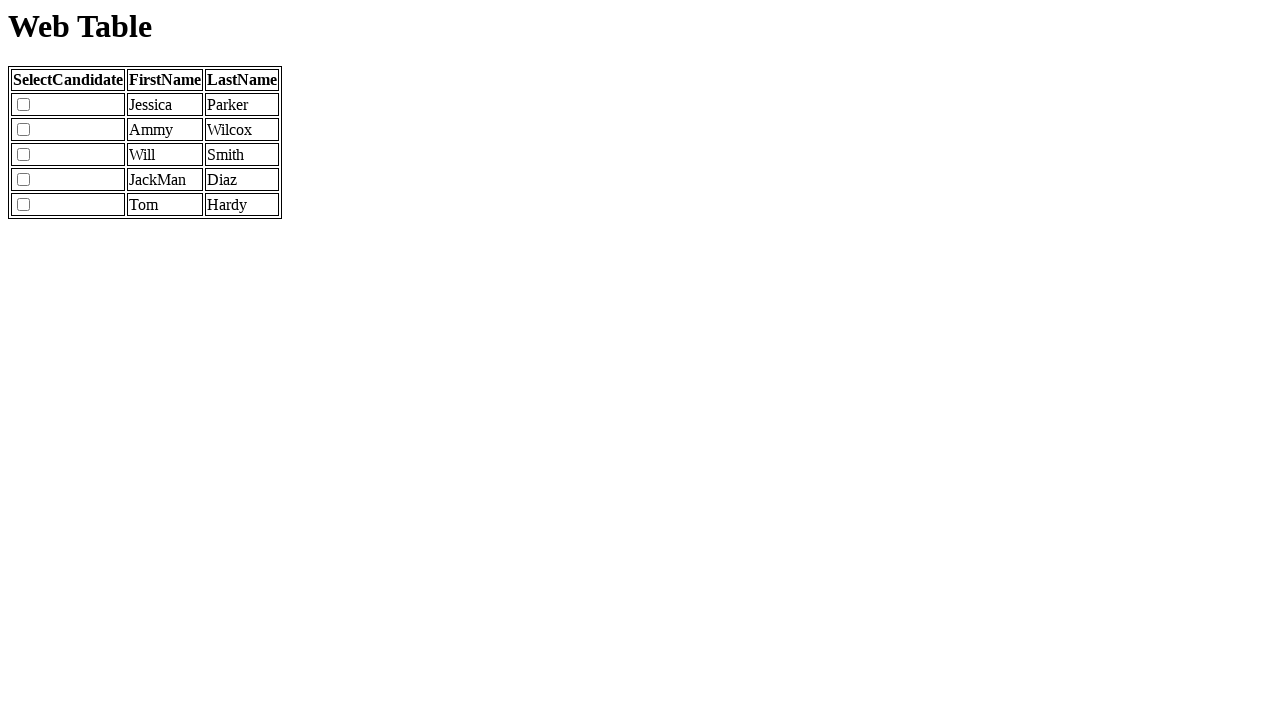

Read first name from cell 0: 'Jessica'
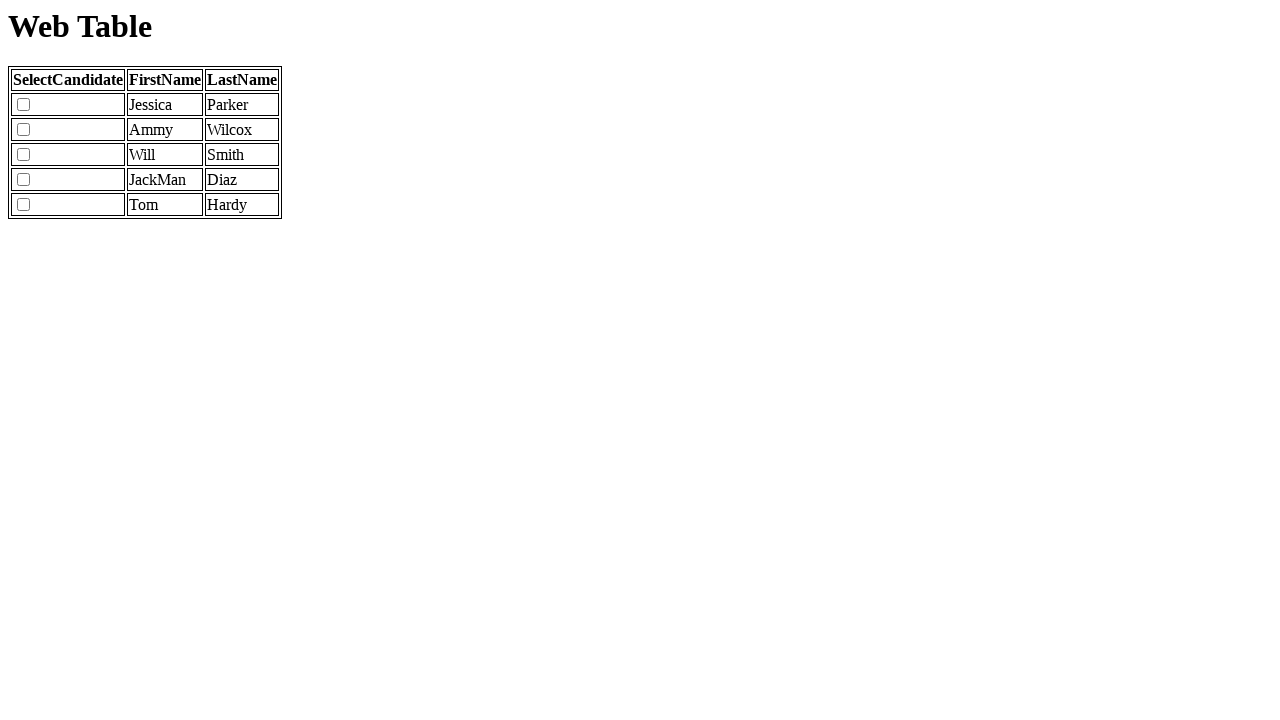

Read first name from cell 1: 'Ammy'
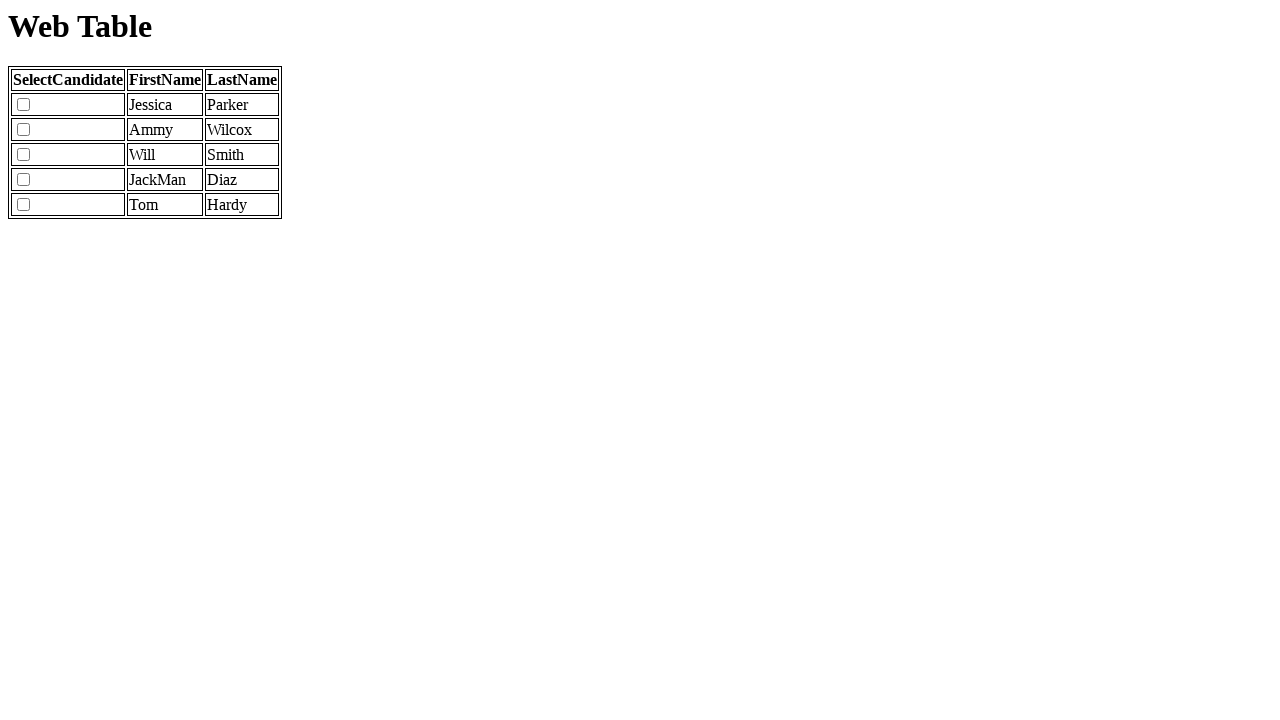

Read first name from cell 2: 'Will'
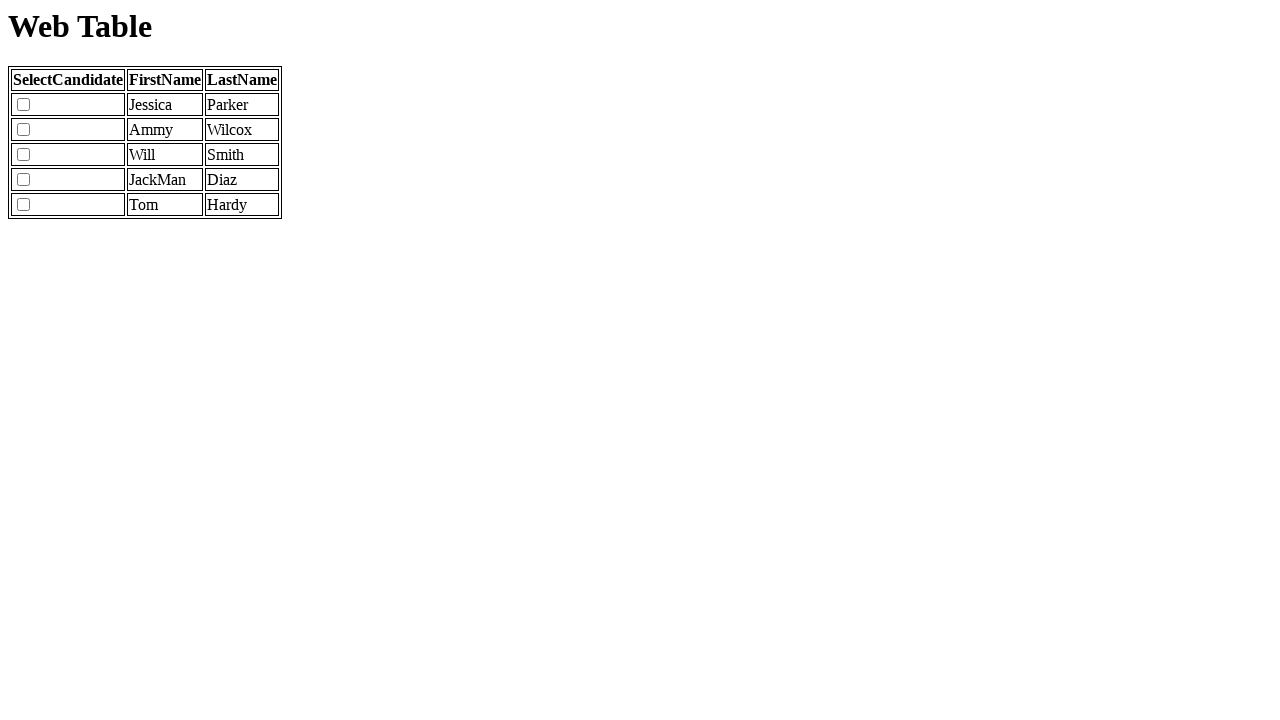

Found matching name 'Will' and clicked checkbox in row 4 at (24, 155) on //tbody//tr[4]/td[1]/input
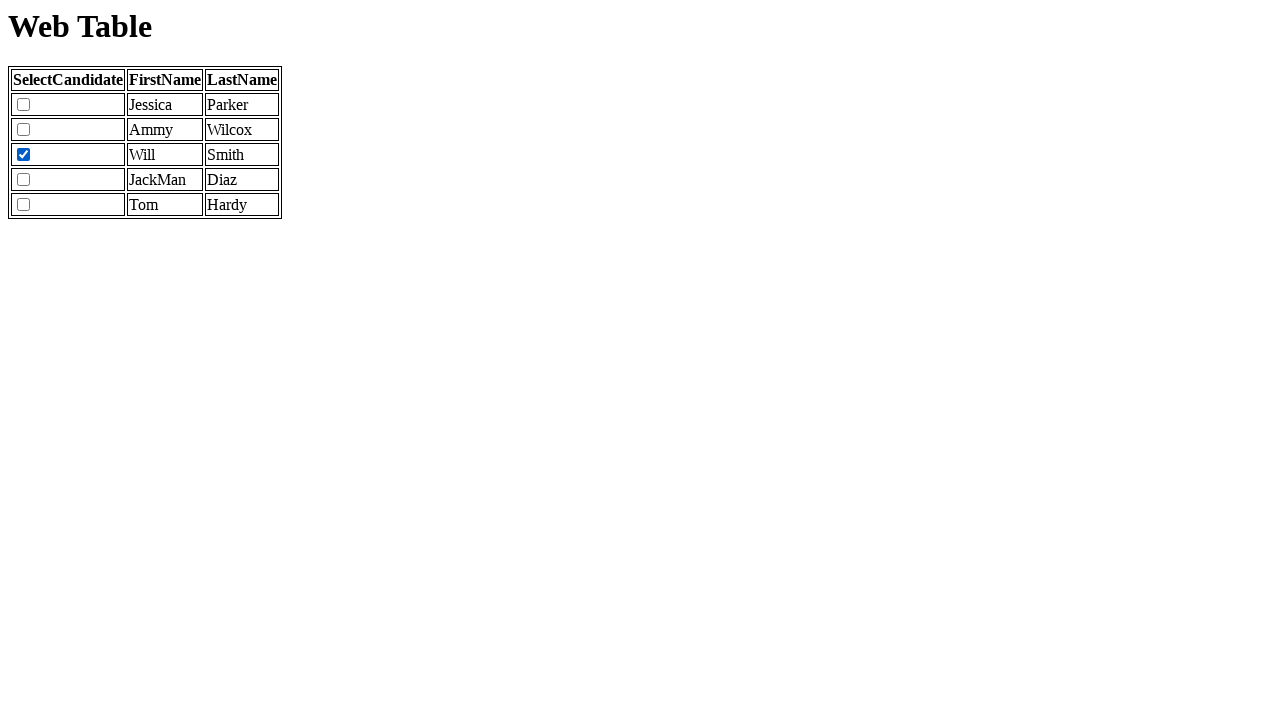

Read first name from cell 3: 'JackMan'
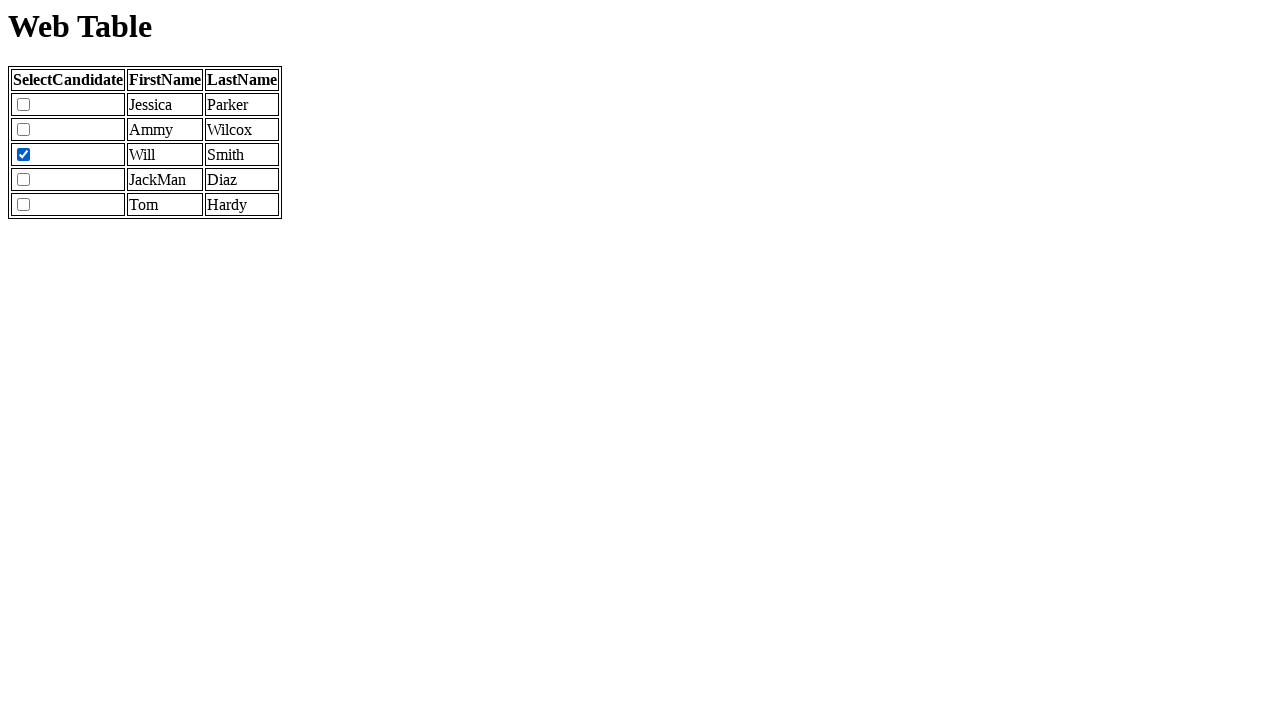

Read first name from cell 4: 'Tom'
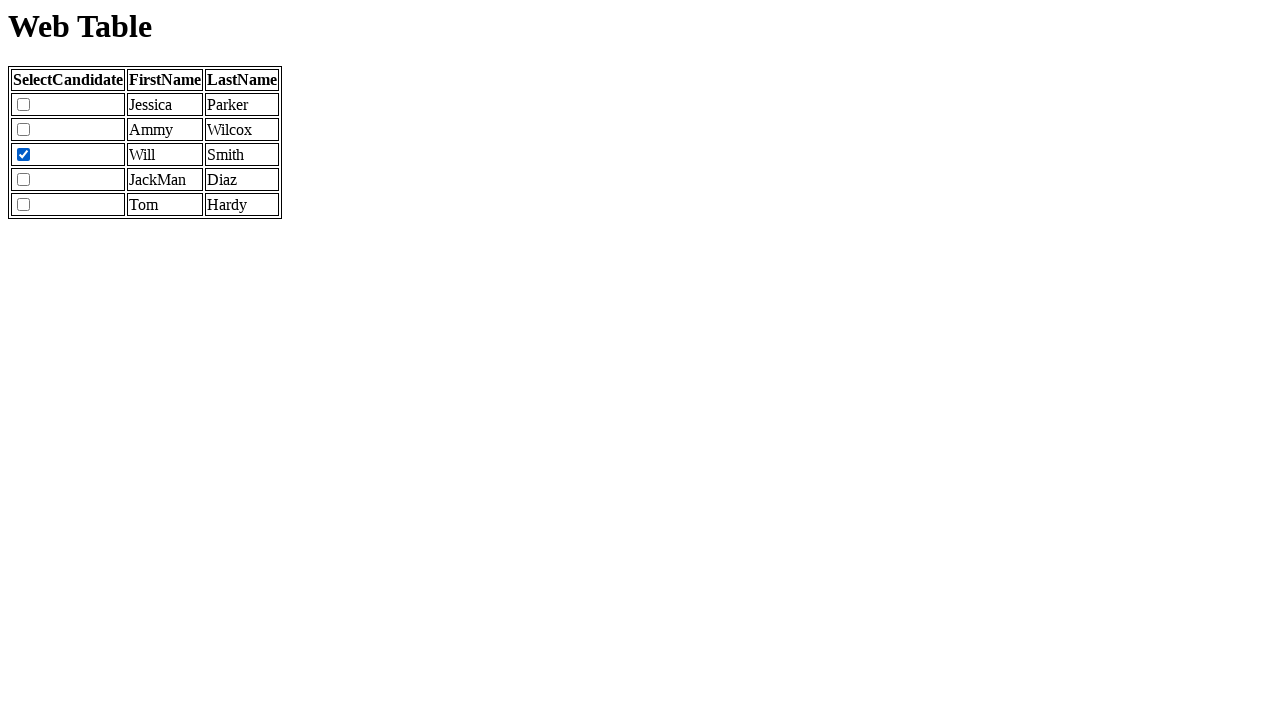

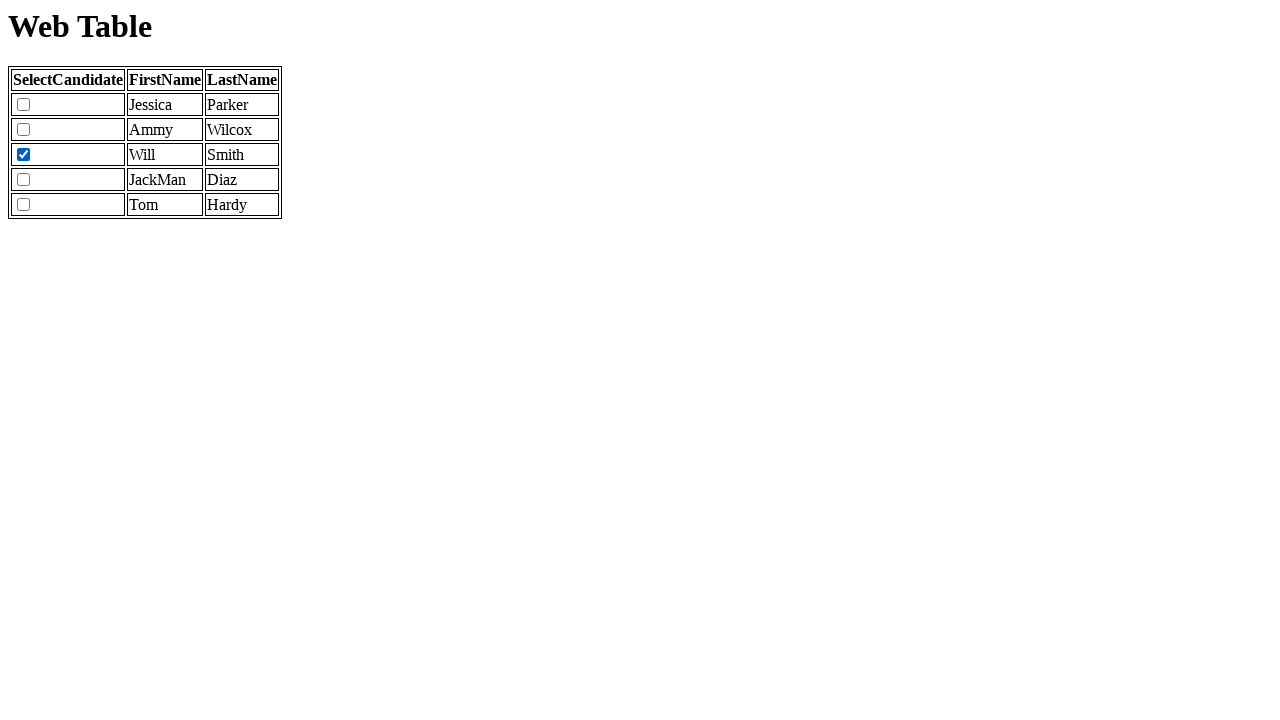